Tests opting out of A/B tests by adding a cookie after visiting the page, then refreshing to verify the opt-out takes effect

Starting URL: http://the-internet.herokuapp.com/abtest

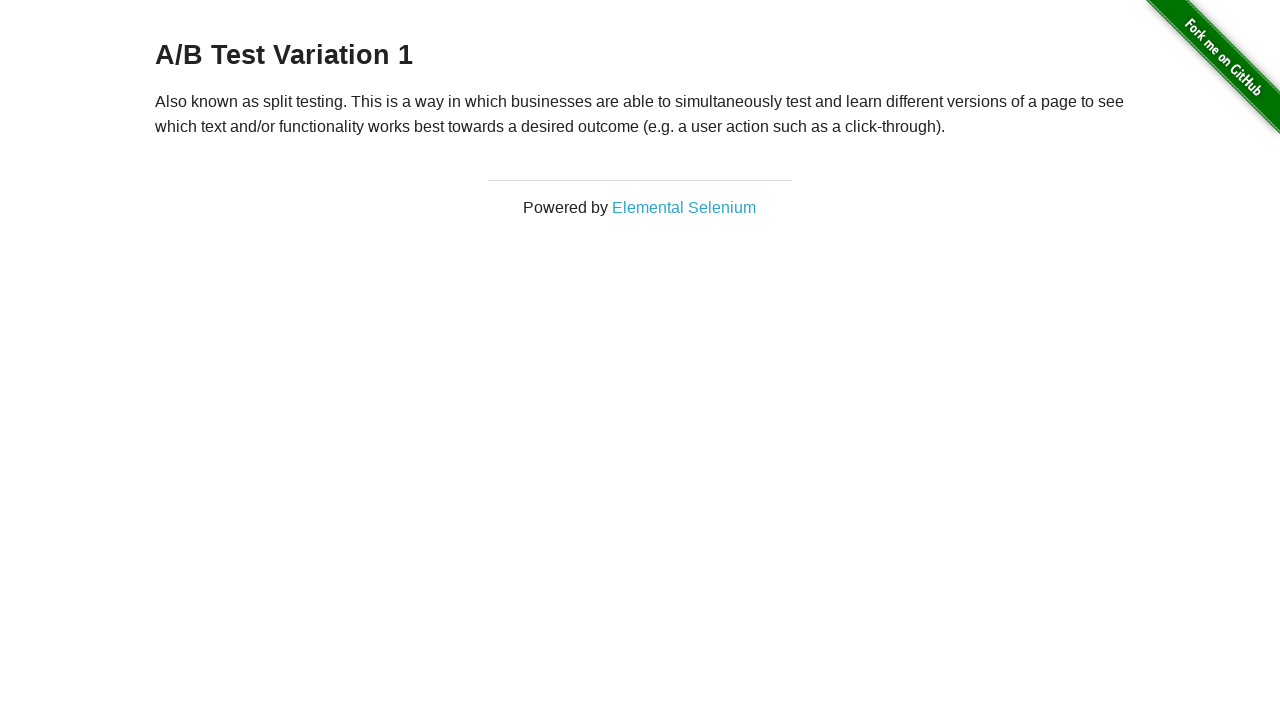

Retrieved heading text from initial page load
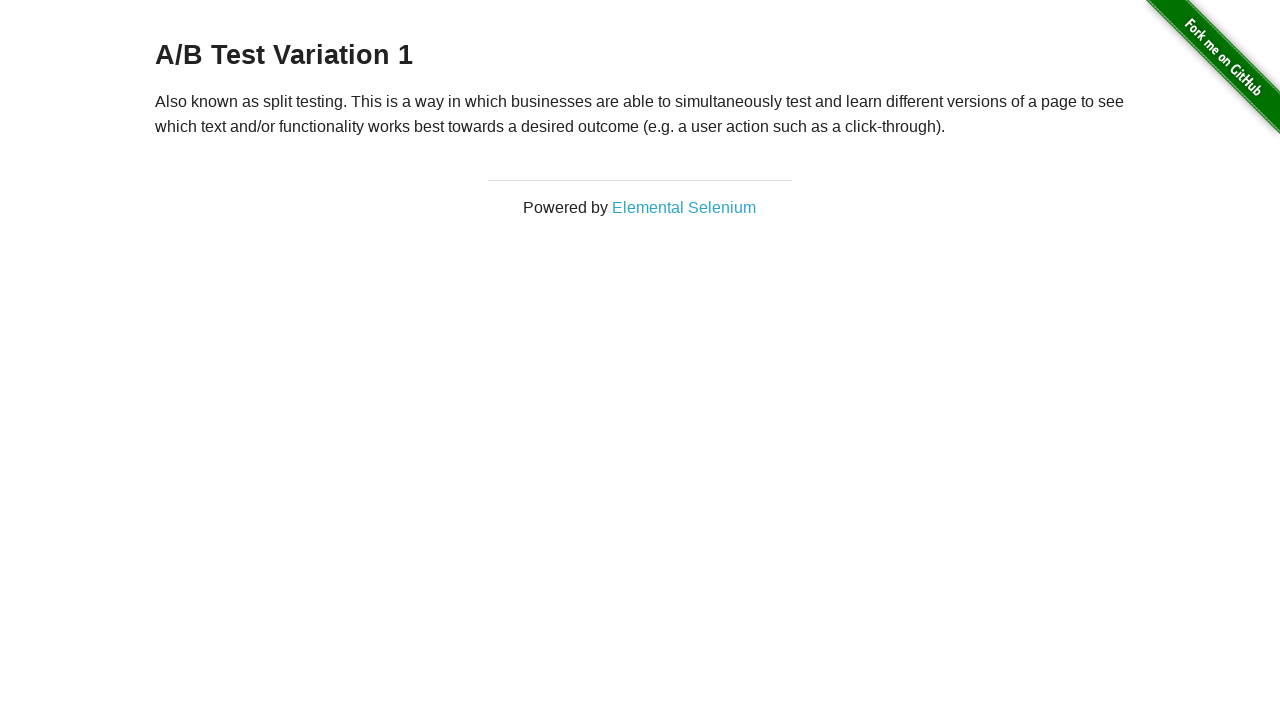

Verified initial heading starts with 'A/B Test'
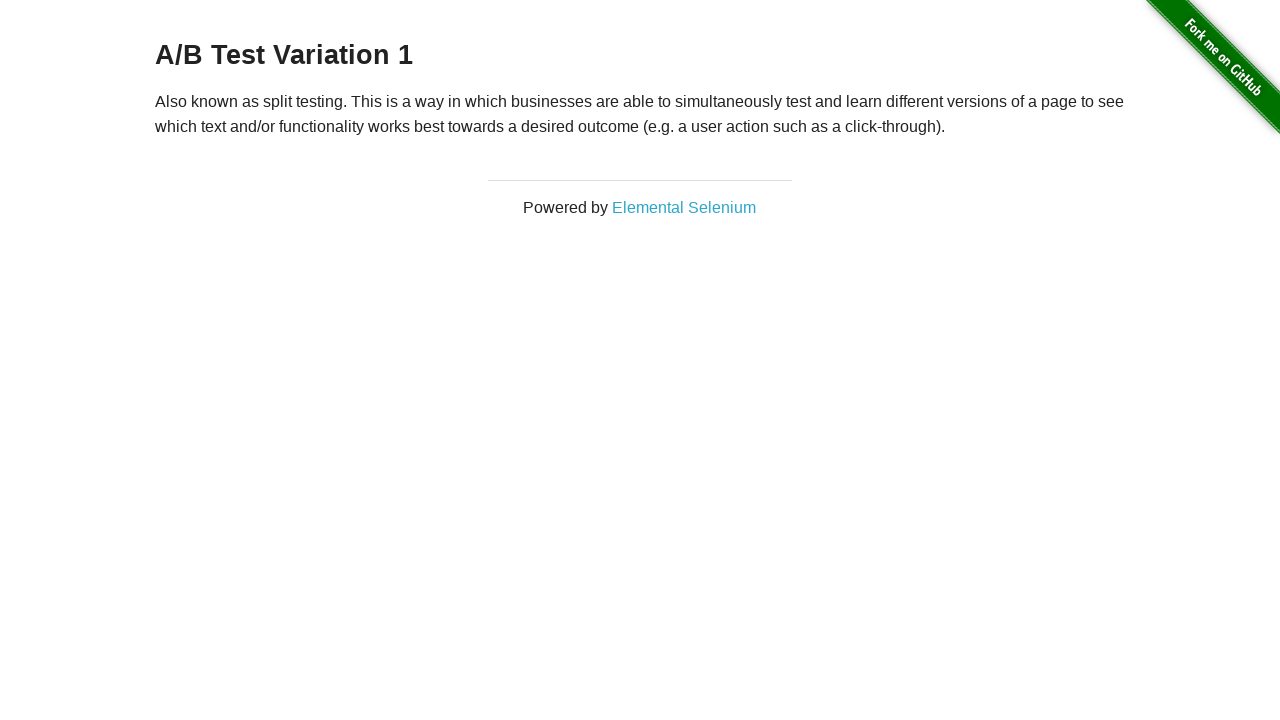

Added optimizelyOptOut cookie with value 'true'
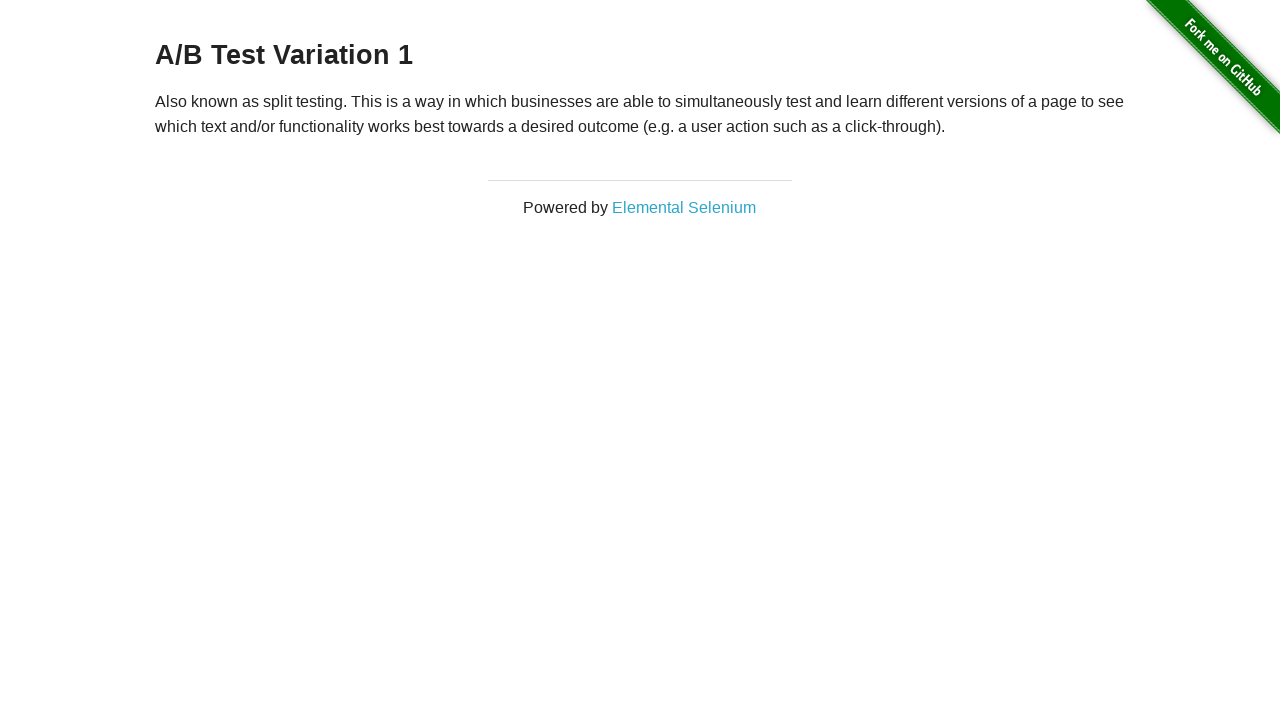

Reloaded page to apply opt-out cookie
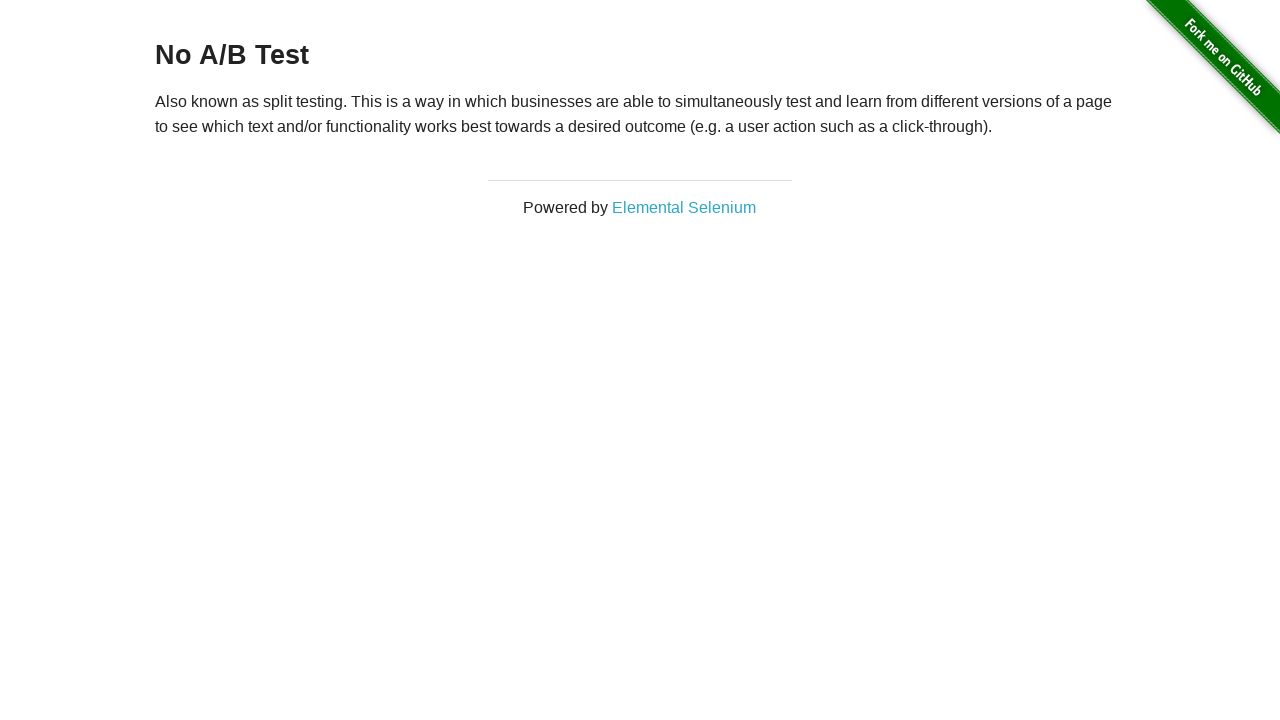

Retrieved heading text after page reload
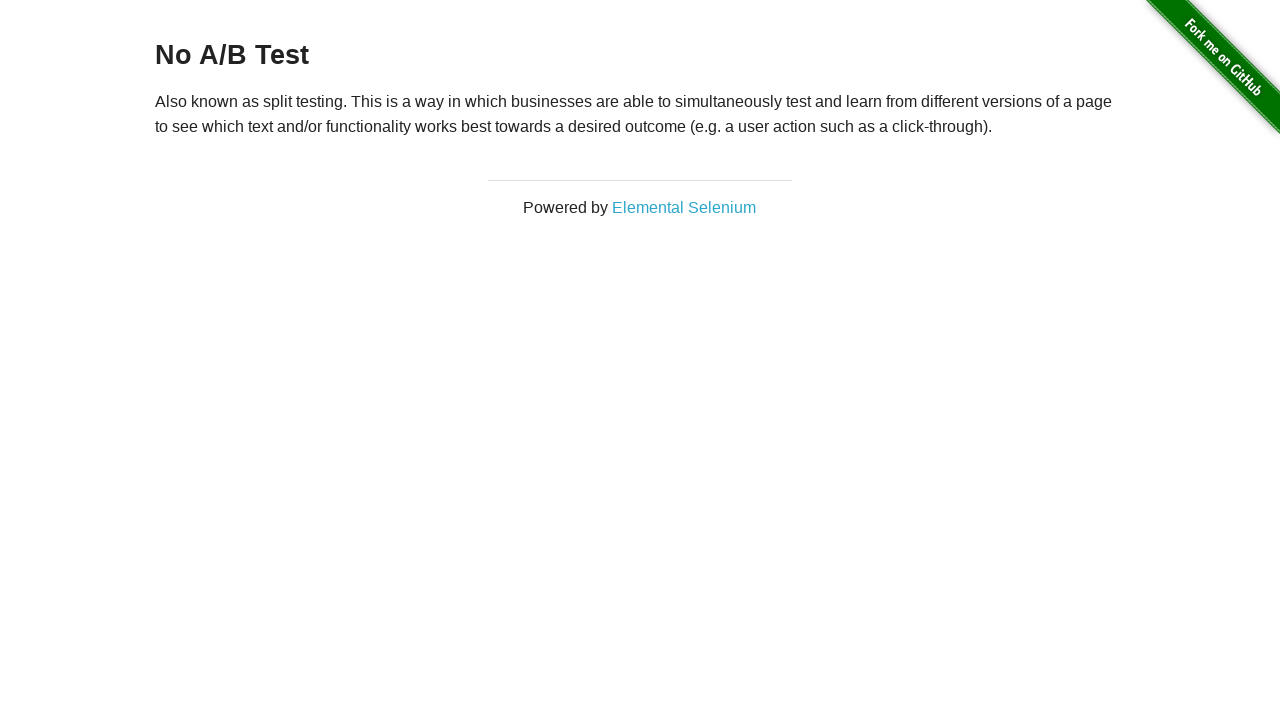

Verified heading now starts with 'No A/B Test' - opt-out successful
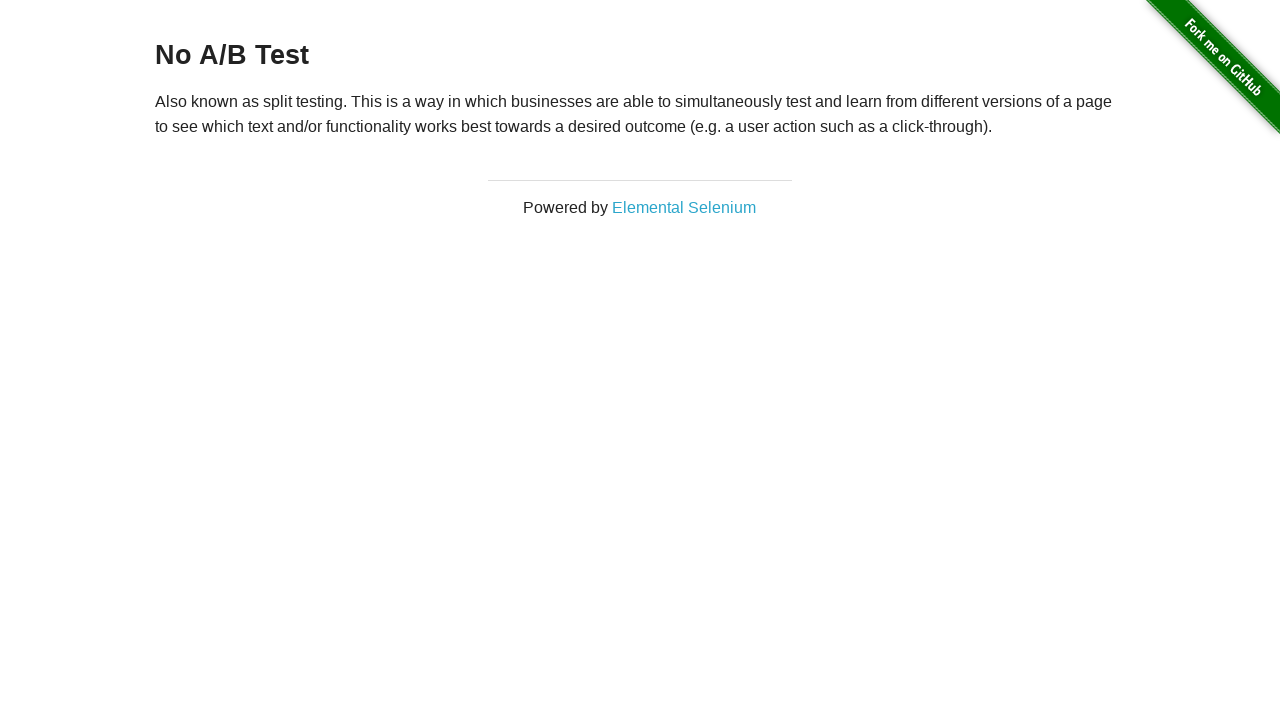

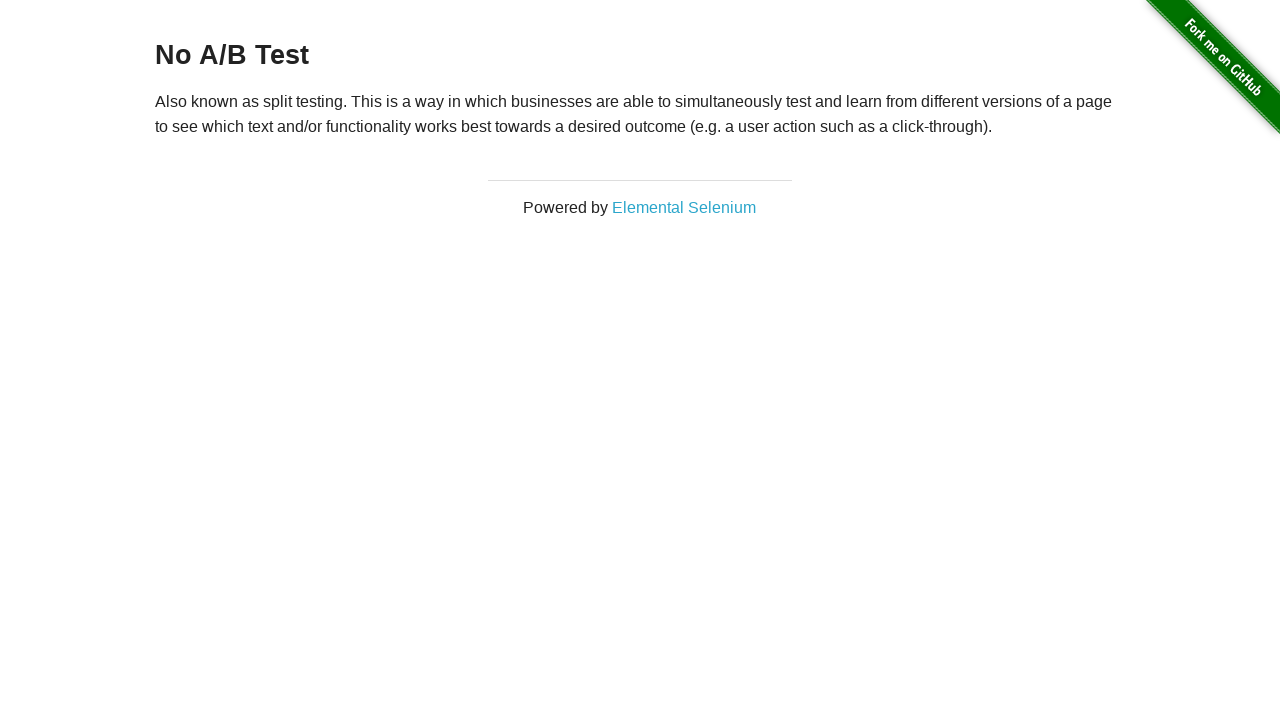